Navigates to BrowserStack homepage and clicks on the "Get started free" link using hover and click action

Starting URL: https://www.browserstack.com/

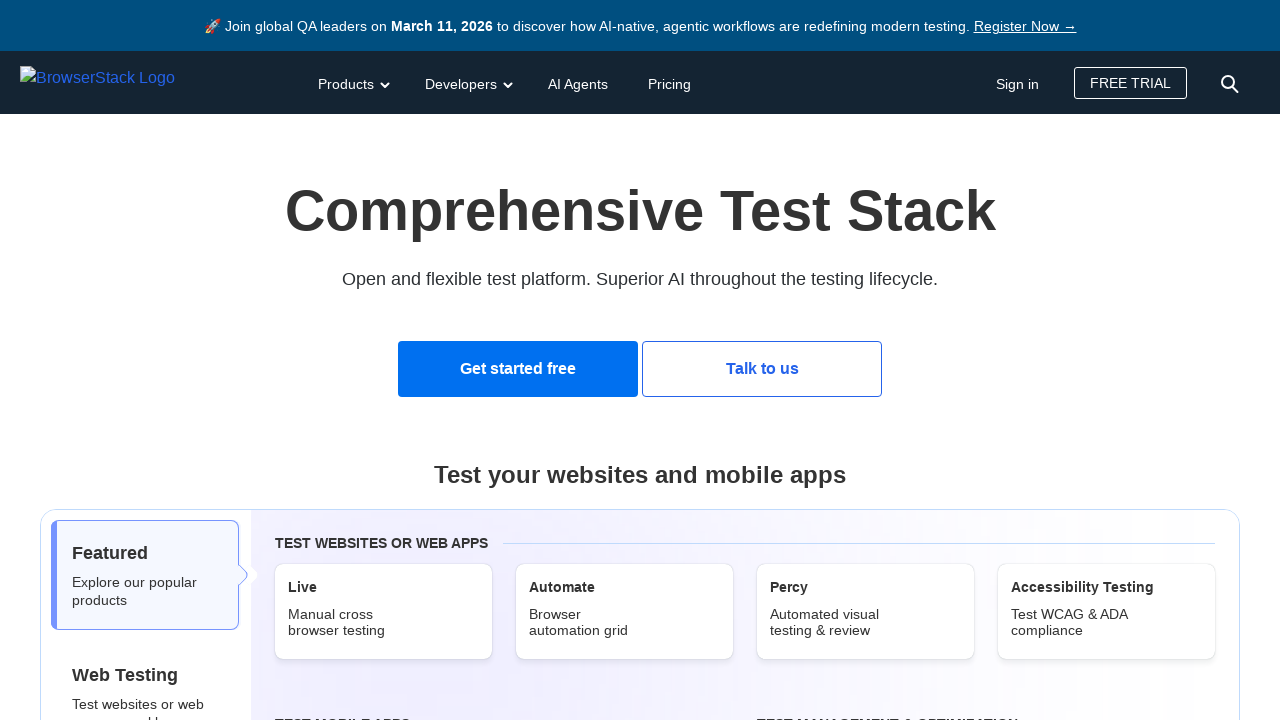

Hovered over 'Get started free' link at (518, 369) on a:has-text('Get started free')
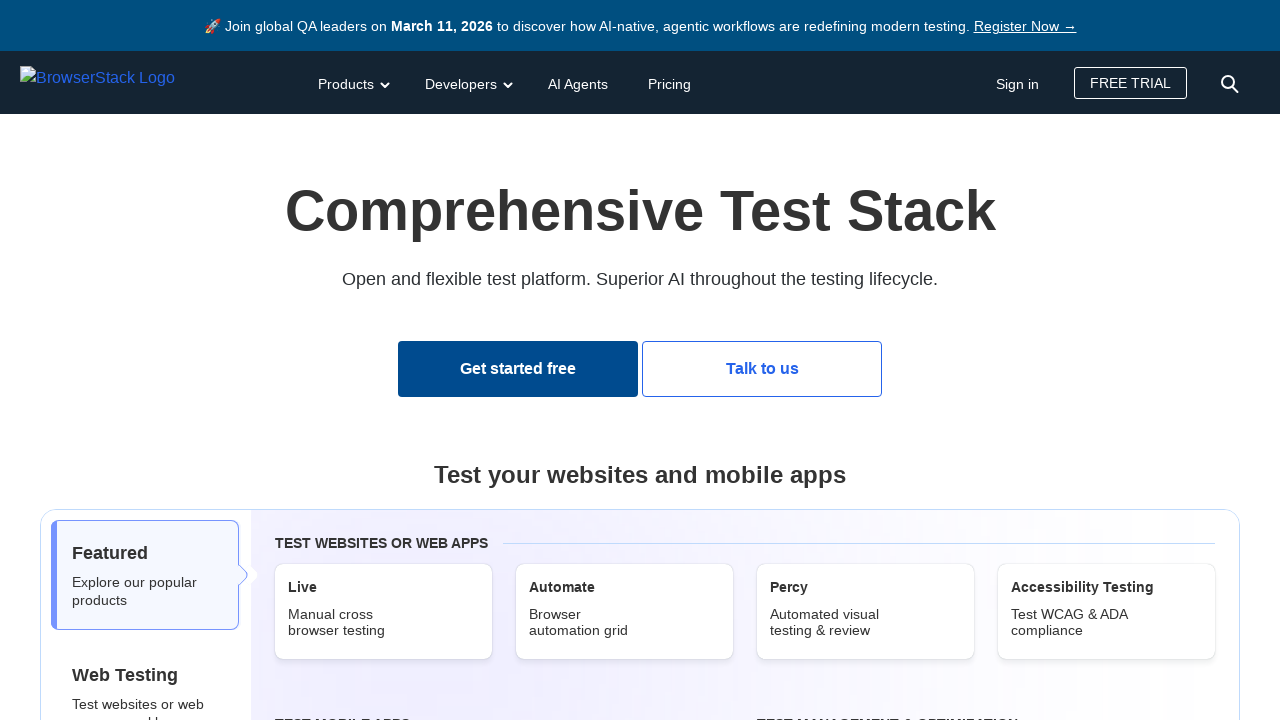

Clicked 'Get started free' link at (518, 369) on a:has-text('Get started free')
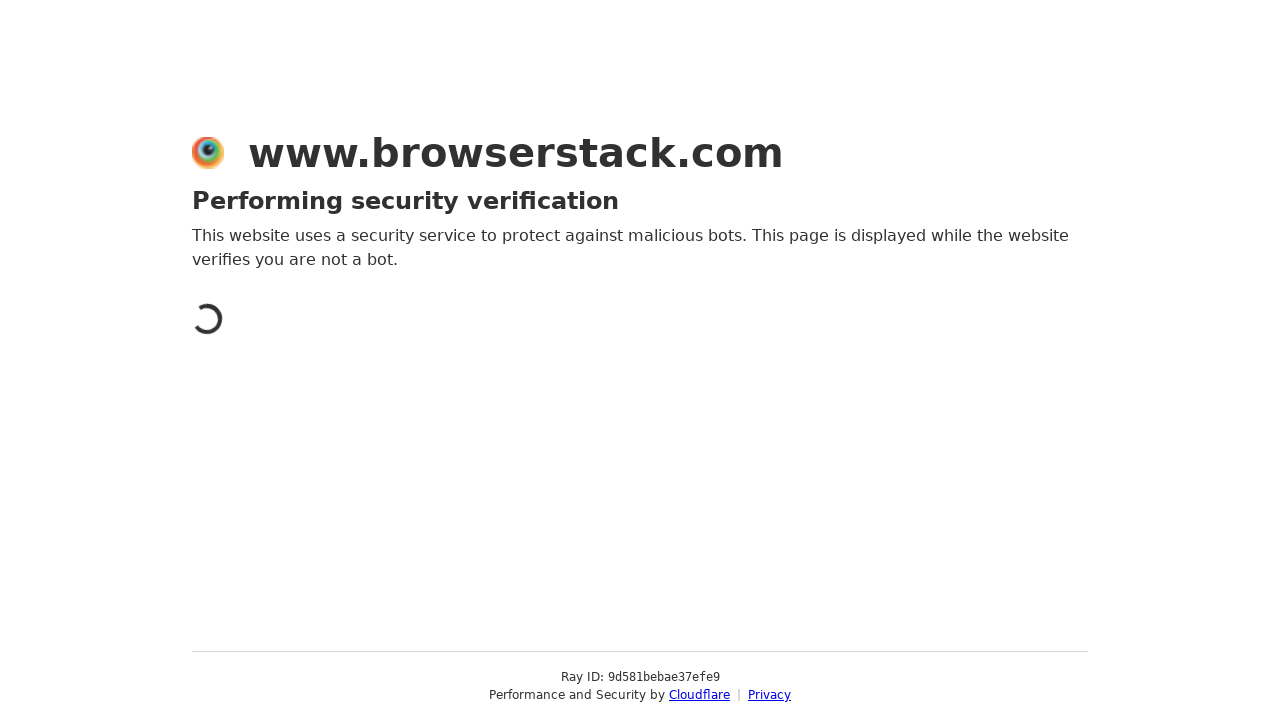

Waited for page to load (networkidle)
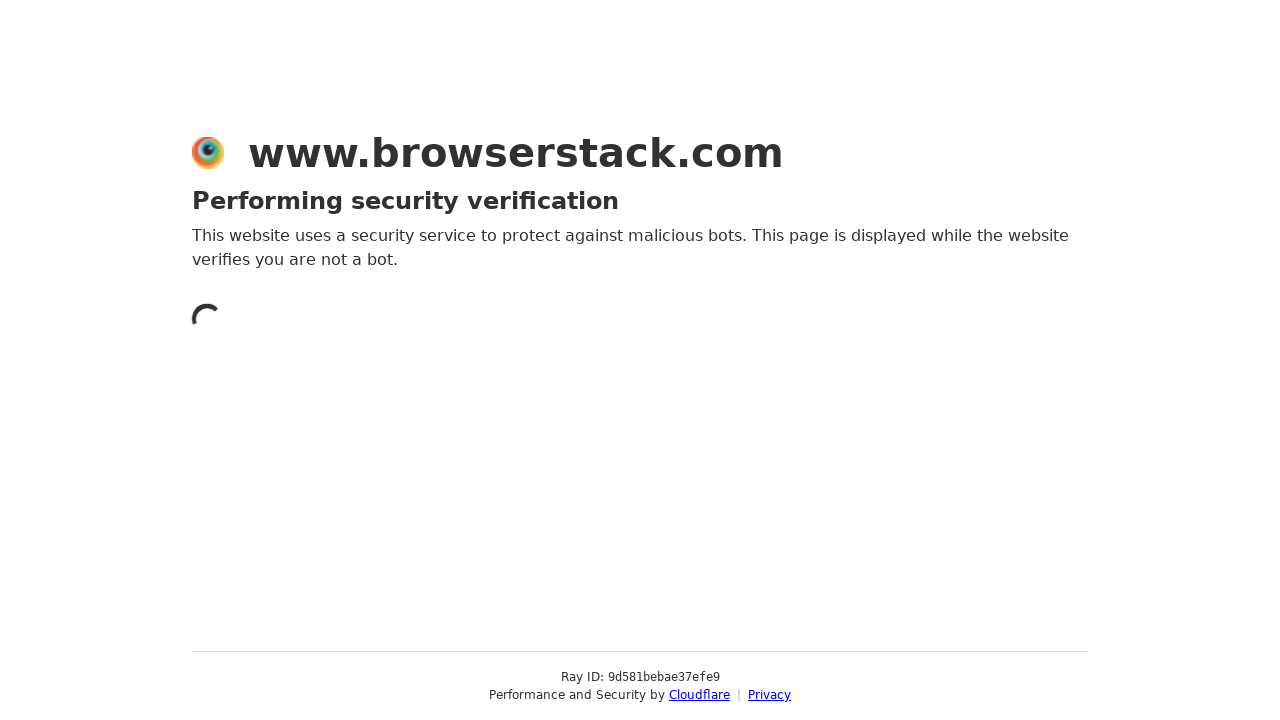

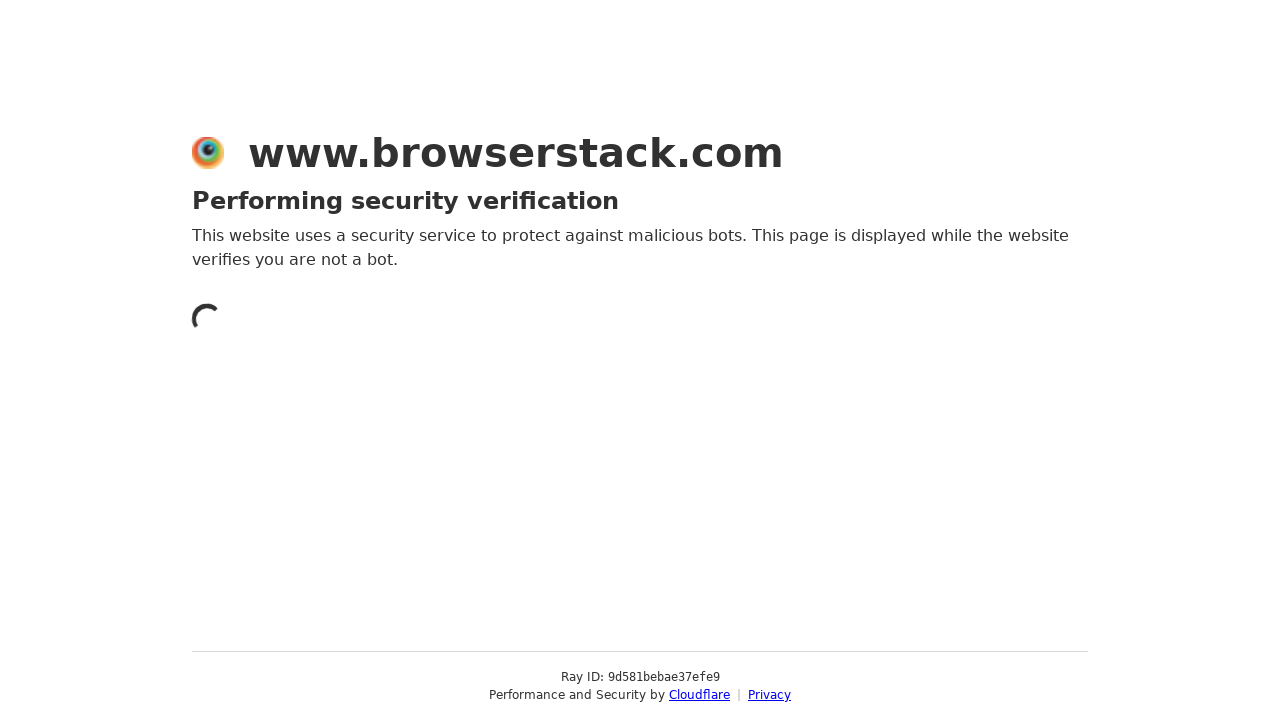